Tests back and forth navigation by clicking on A/B Testing link, verifying the page title, navigating back to the home page, and verifying the home page title.

Starting URL: https://practice.cydeo.com

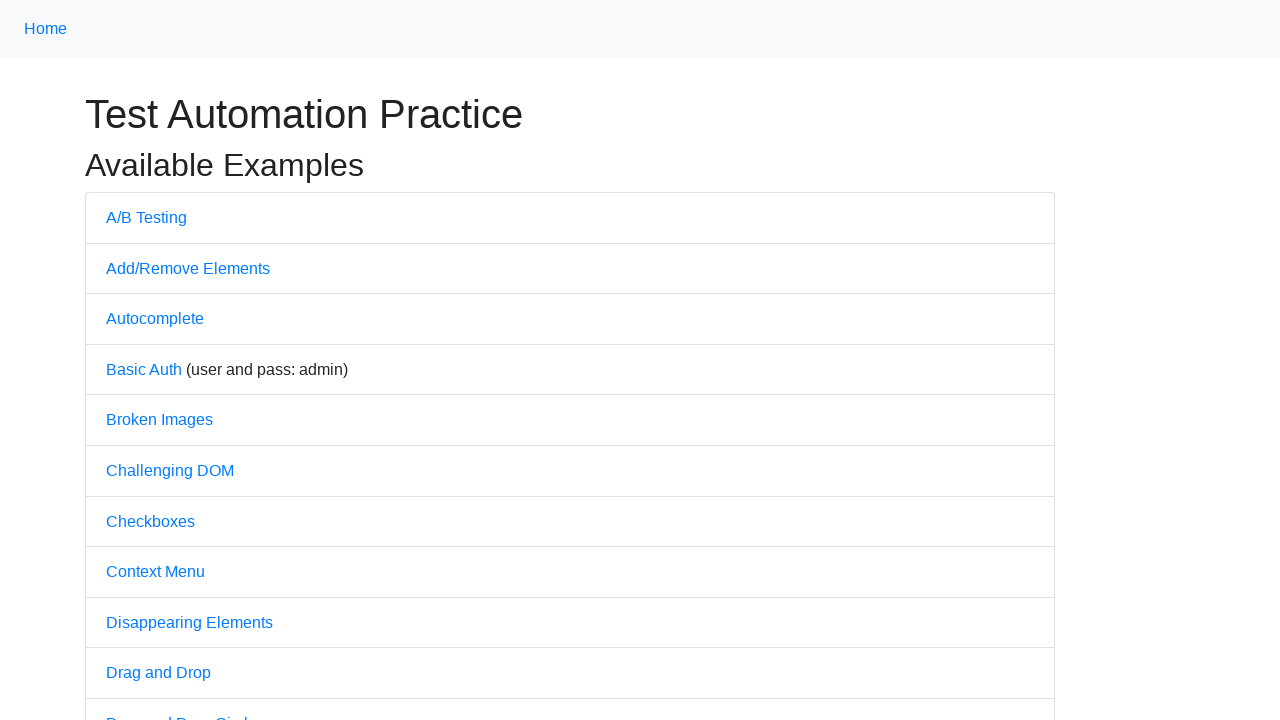

Clicked on A/B Testing link at (146, 217) on text=A/B Testing
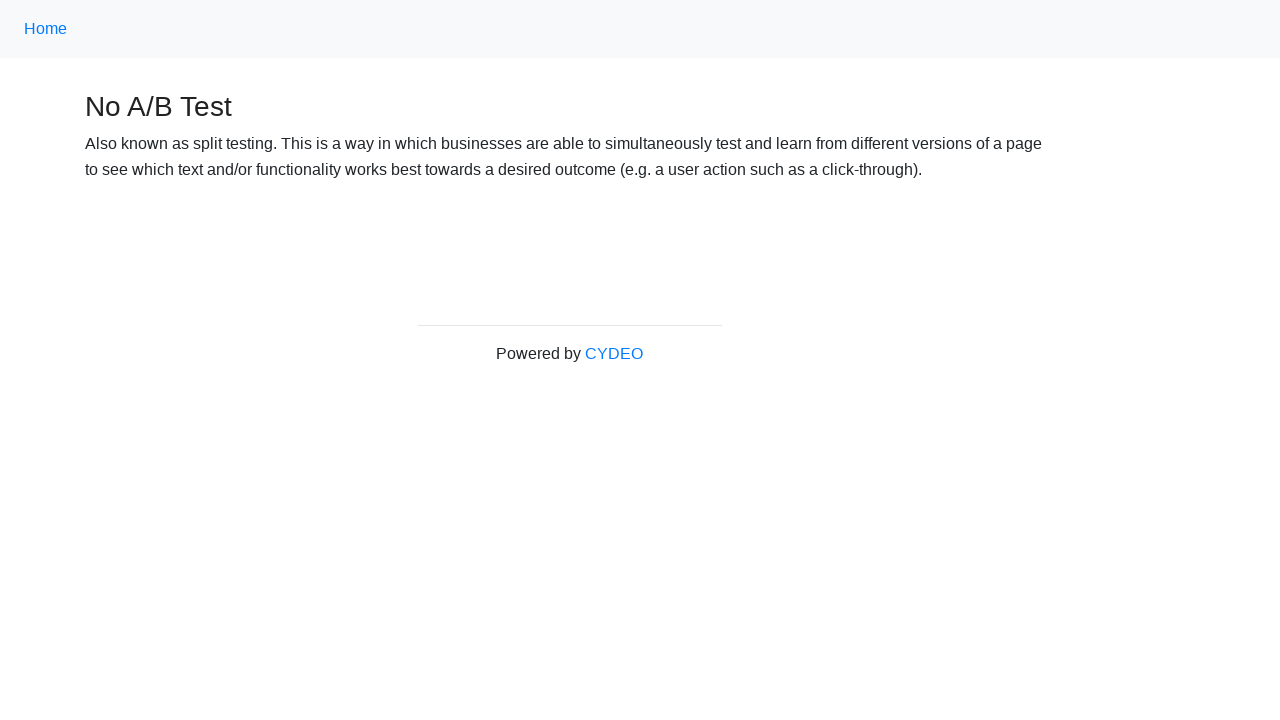

Verified page title is 'No A/B Test'
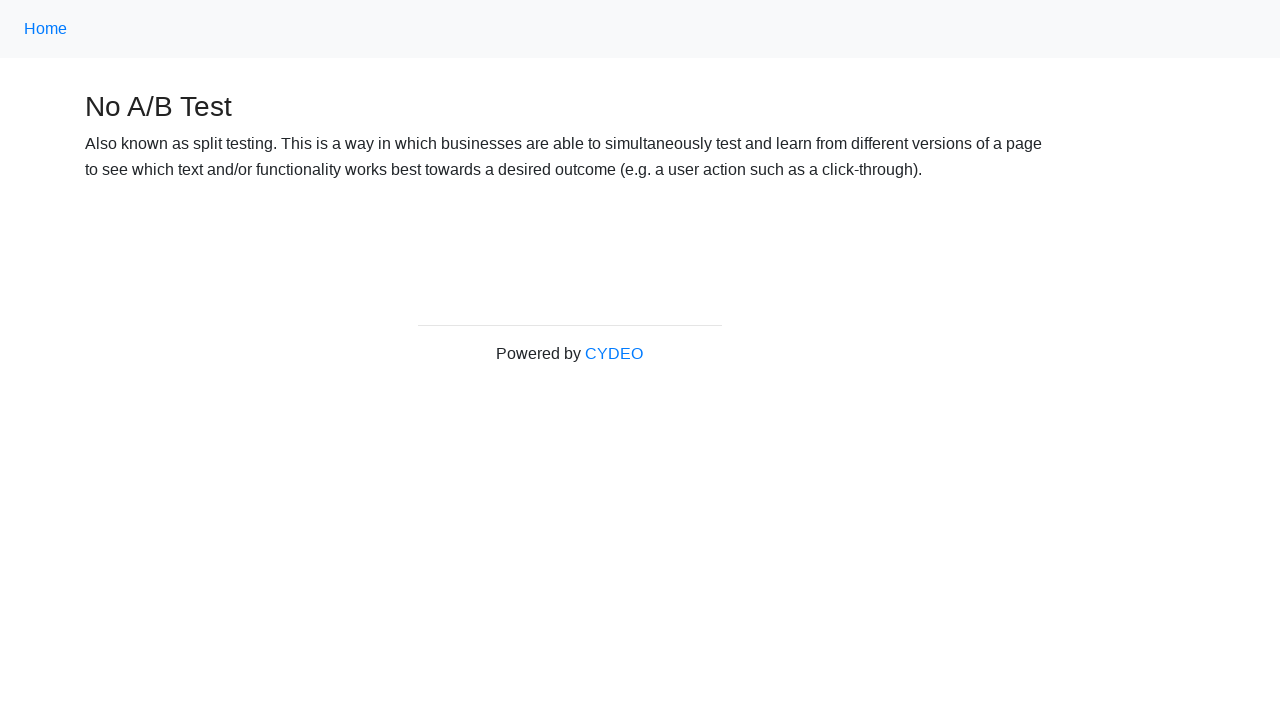

Navigated back to home page
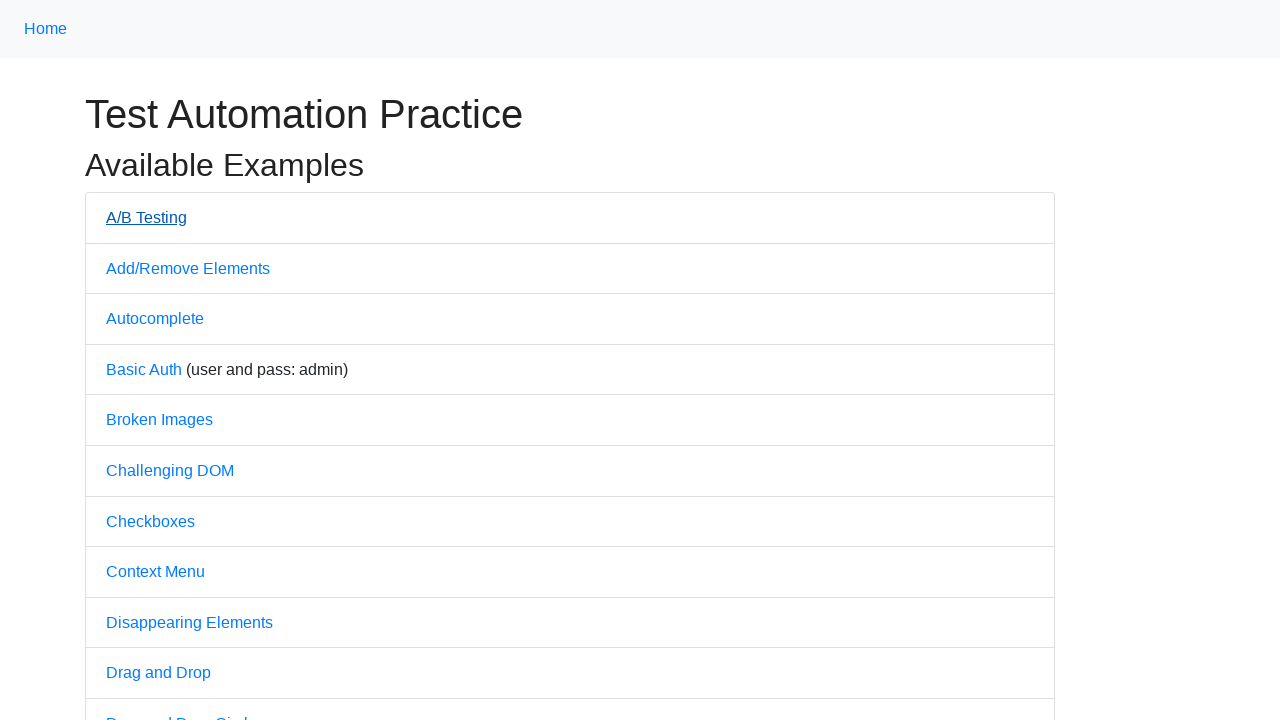

Verified home page title is 'Practice'
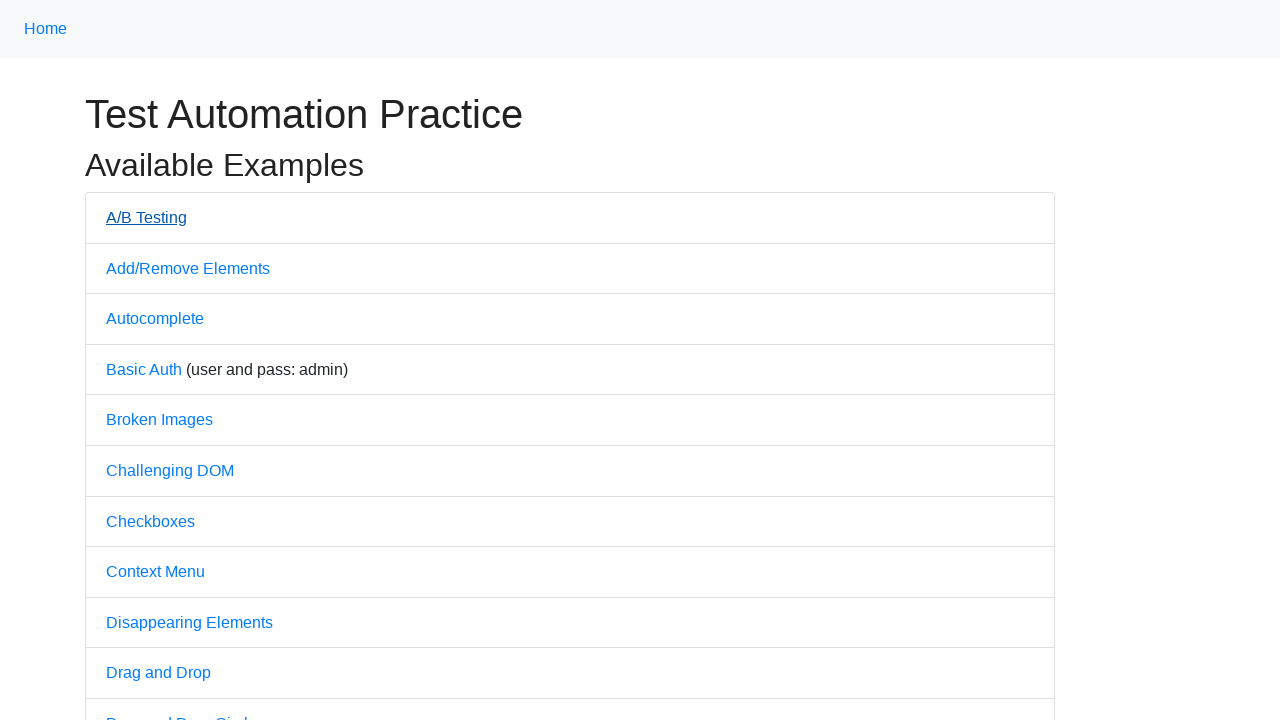

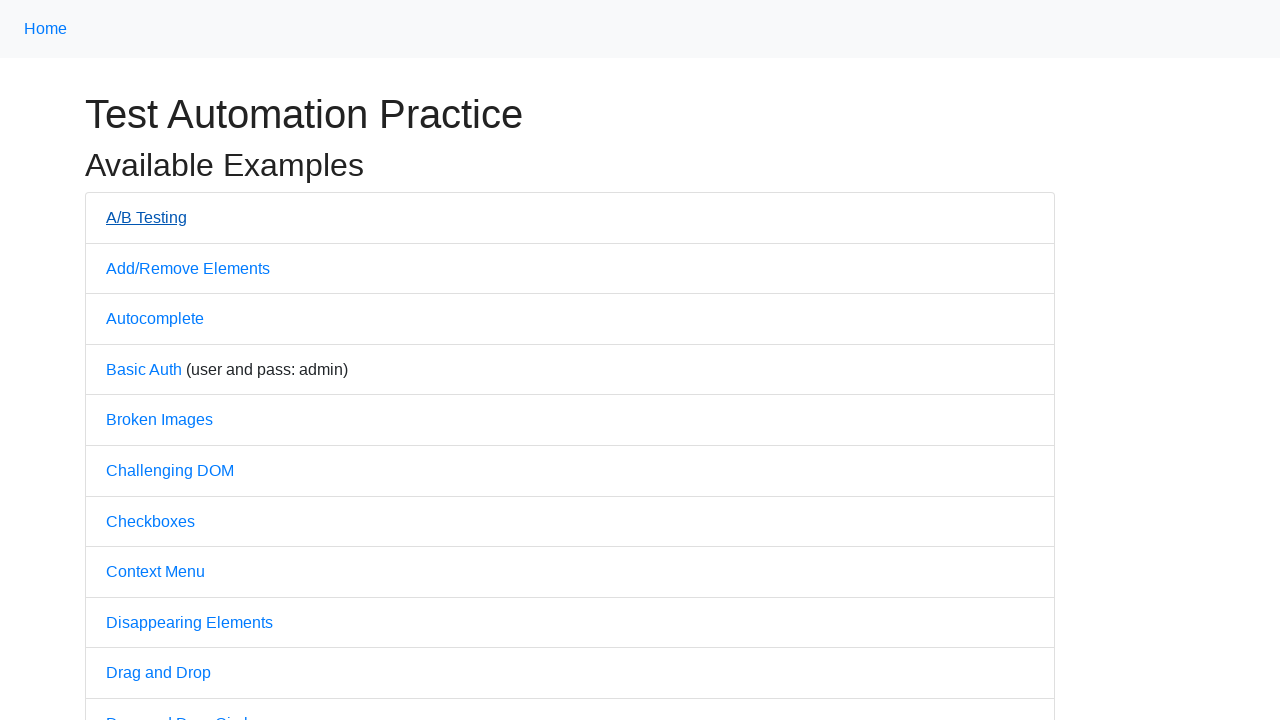